Tests form filling functionality by entering personal details (first name, last name, job title), selecting radio button and checkbox options, choosing from a dropdown, entering a date, and submitting the form to verify successful submission.

Starting URL: https://formy-project.herokuapp.com/form

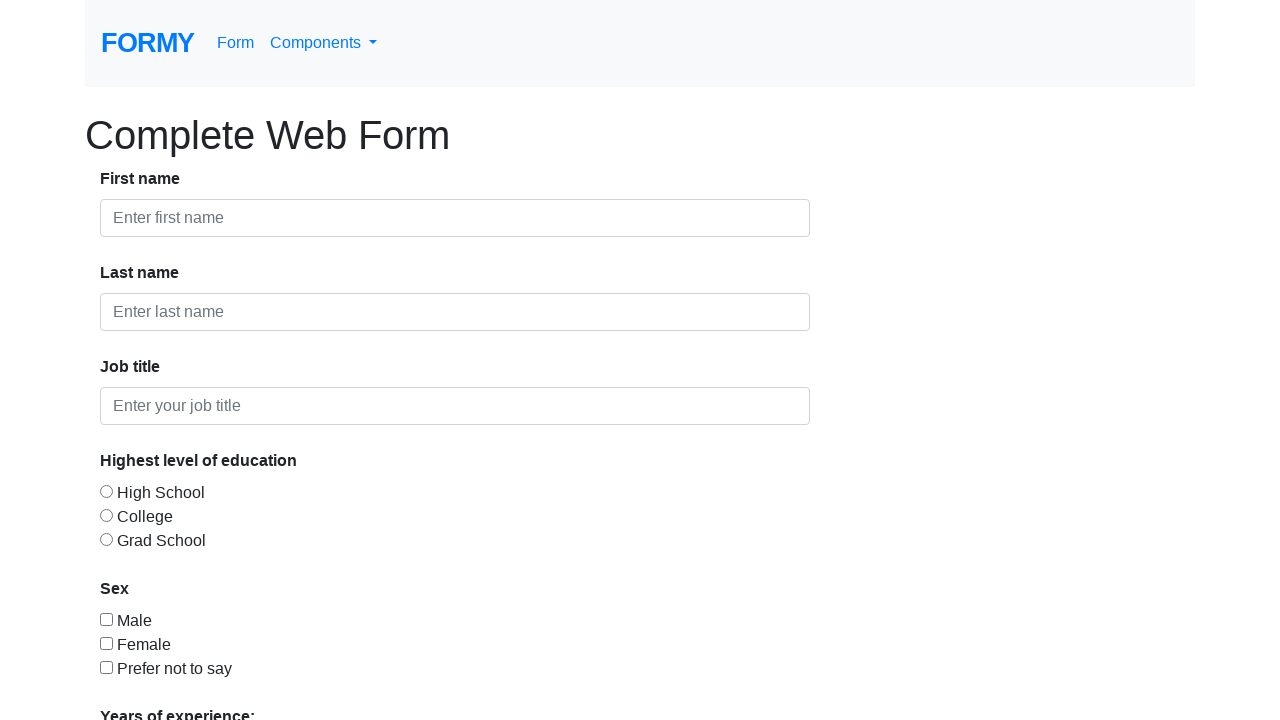

Filled first name field with 'Fenny' on #first-name
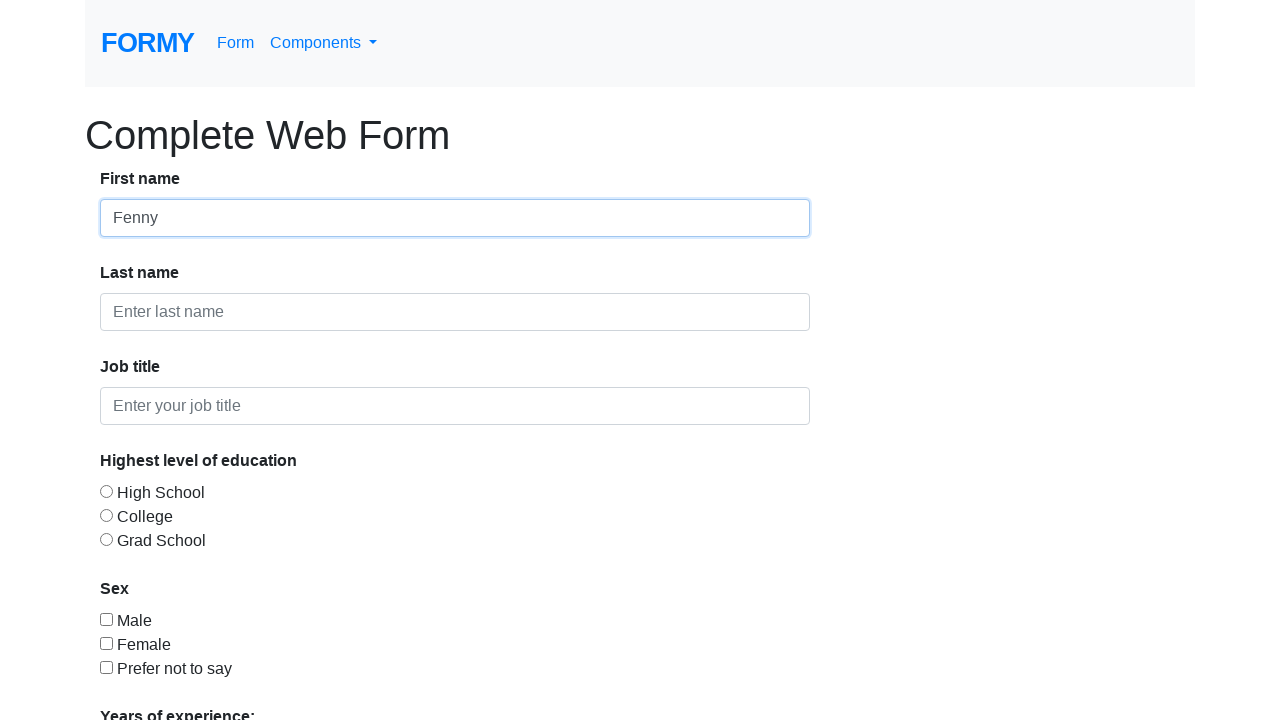

Filled last name field with 'Benny' on #last-name
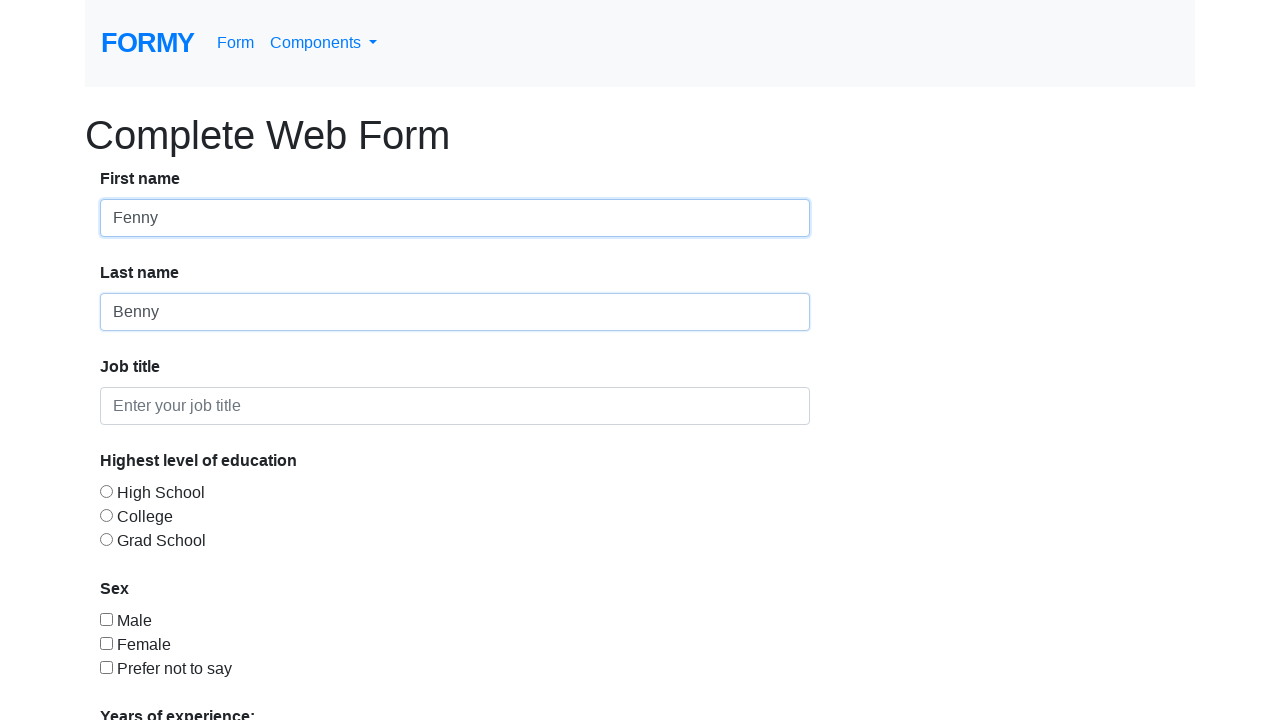

Filled job title field with 'Master Foof' on #job-title
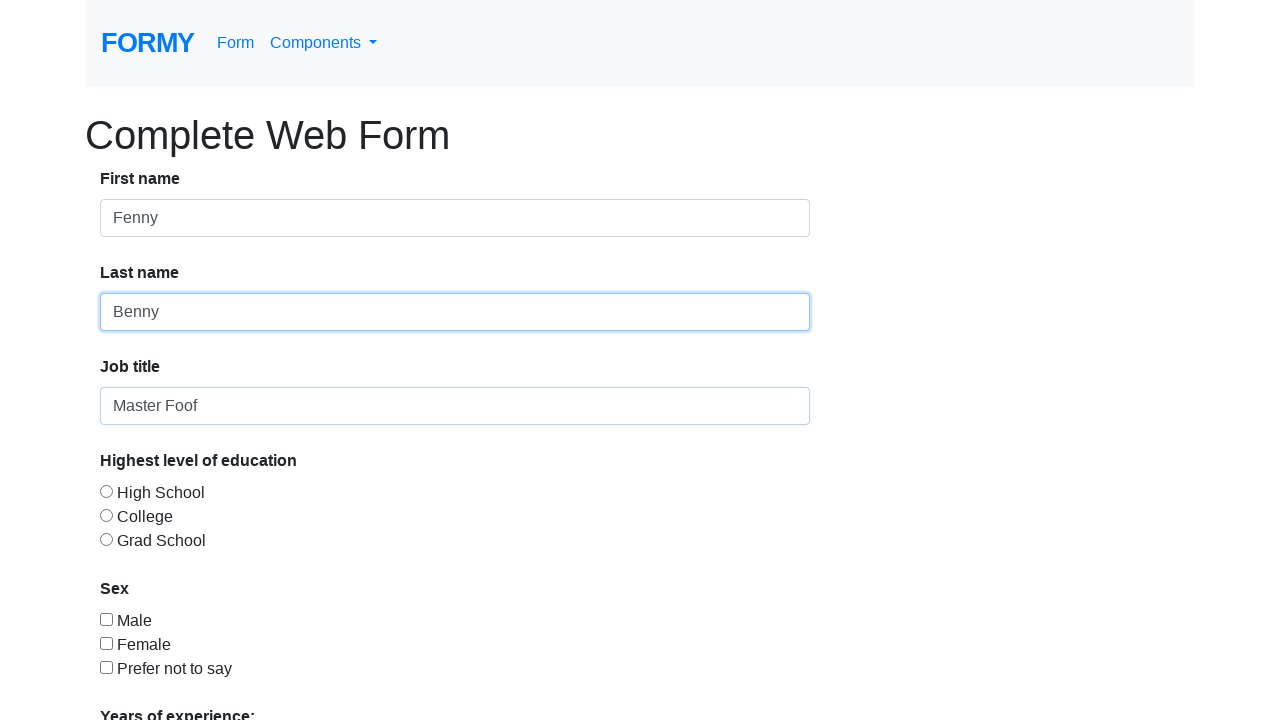

Clicked radio button 1 at (106, 491) on [id="radio-button-1"]
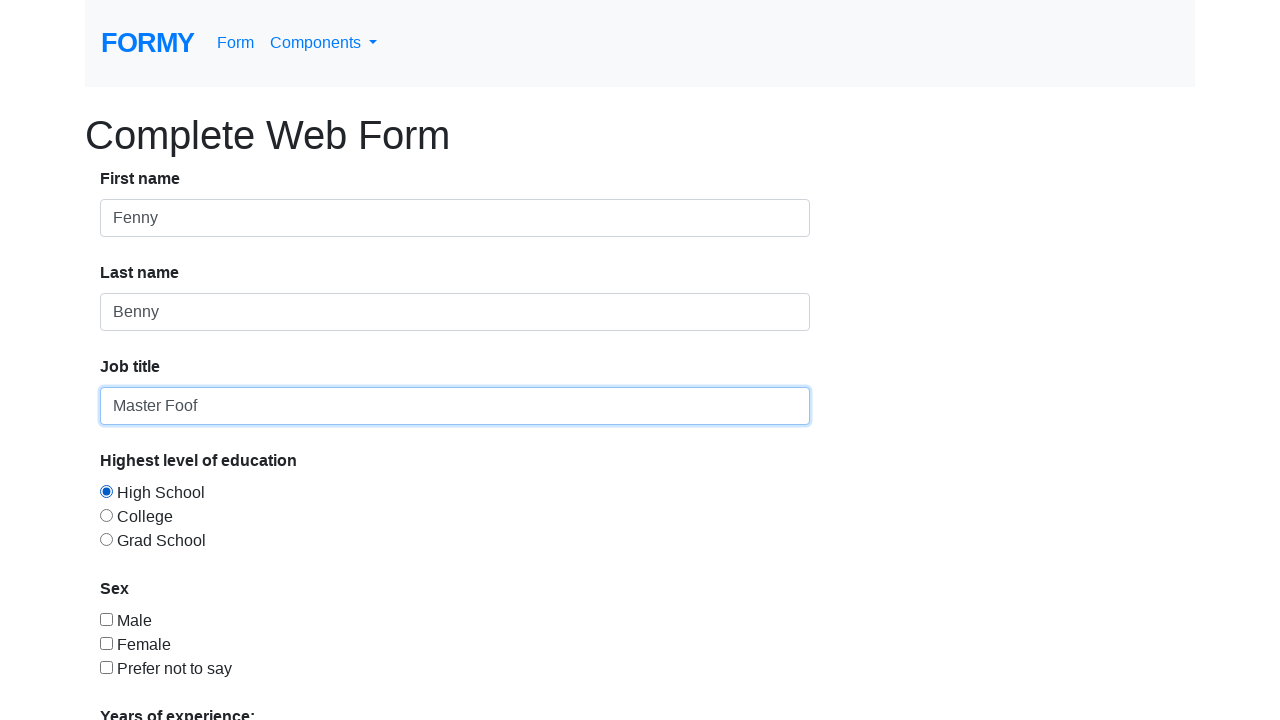

Clicked checkbox 1 at (106, 619) on [id="checkbox-1"]
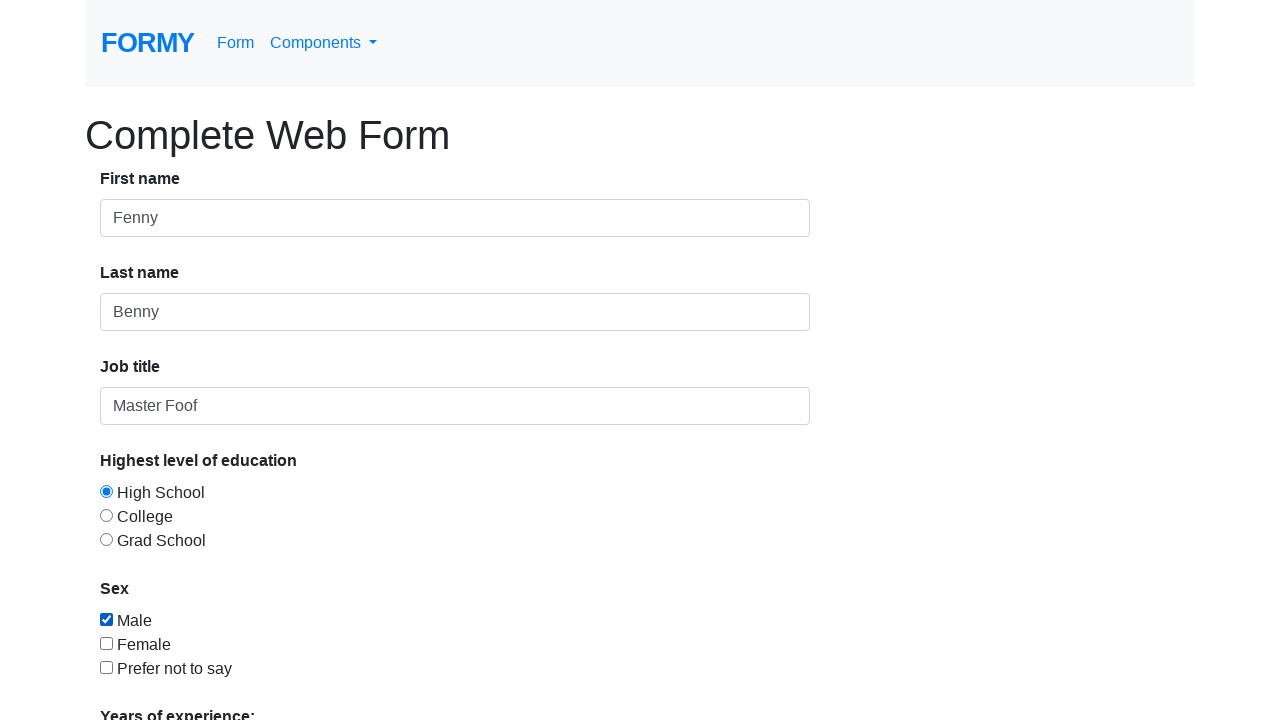

Selected option 1 from dropdown menu on select#select-menu
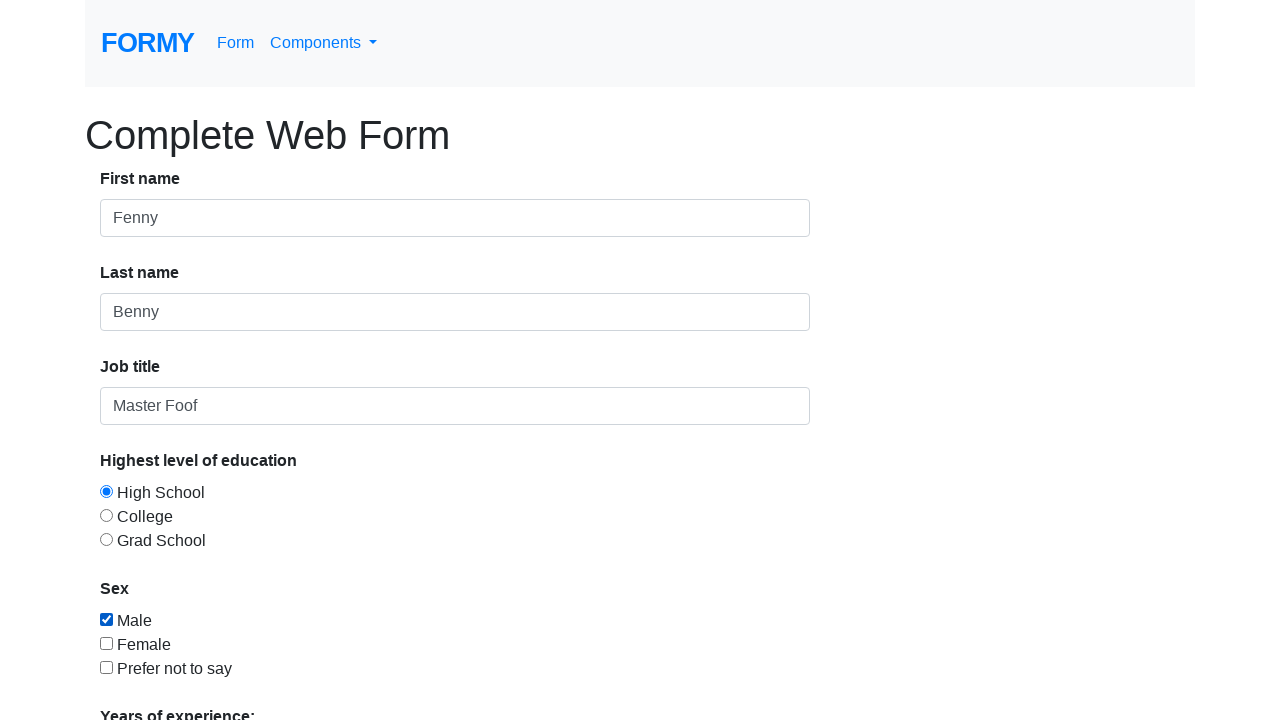

Filled date picker field with '10/12/2021' on #datepicker
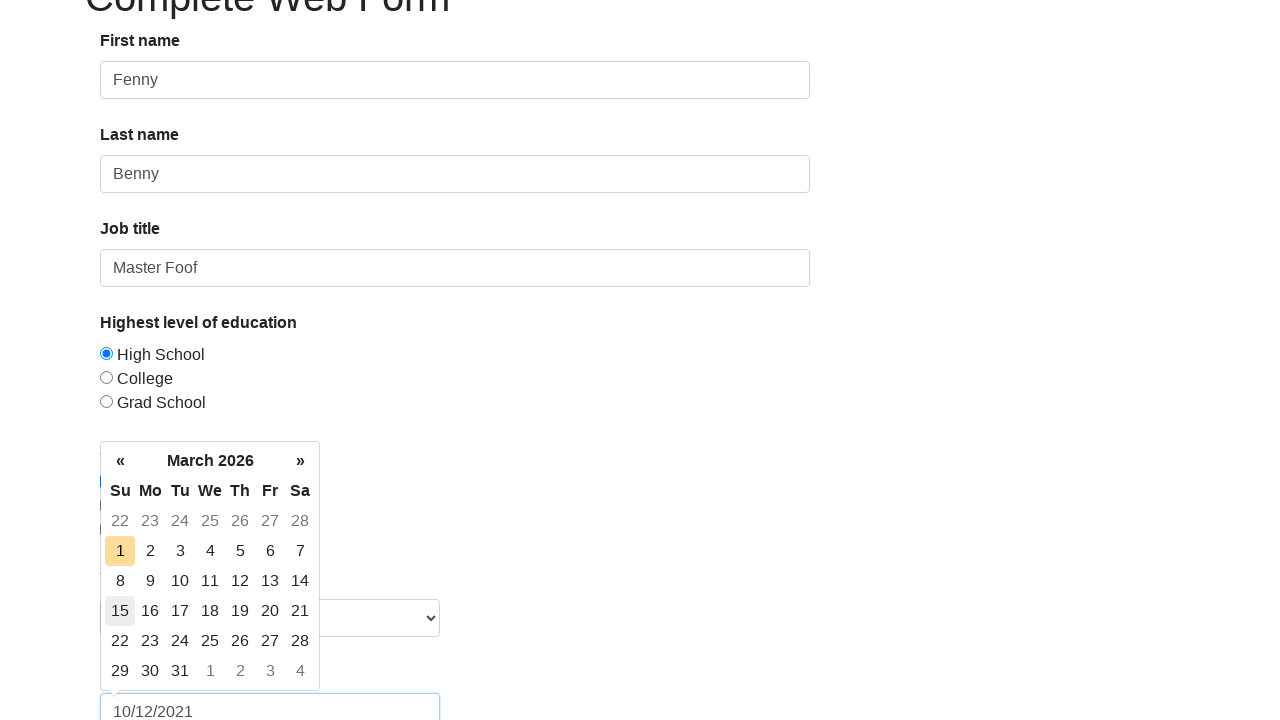

Clicked form submission button at (148, 680) on a[role='button']
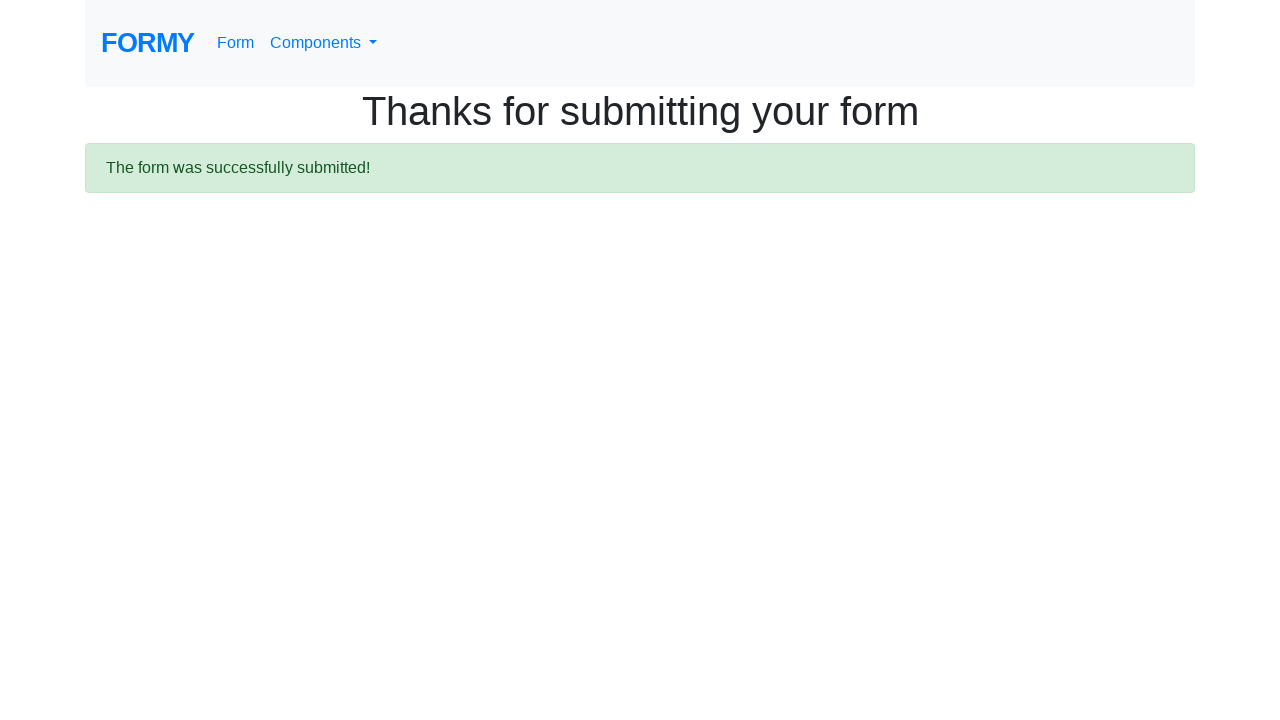

Verified successful submission message displayed
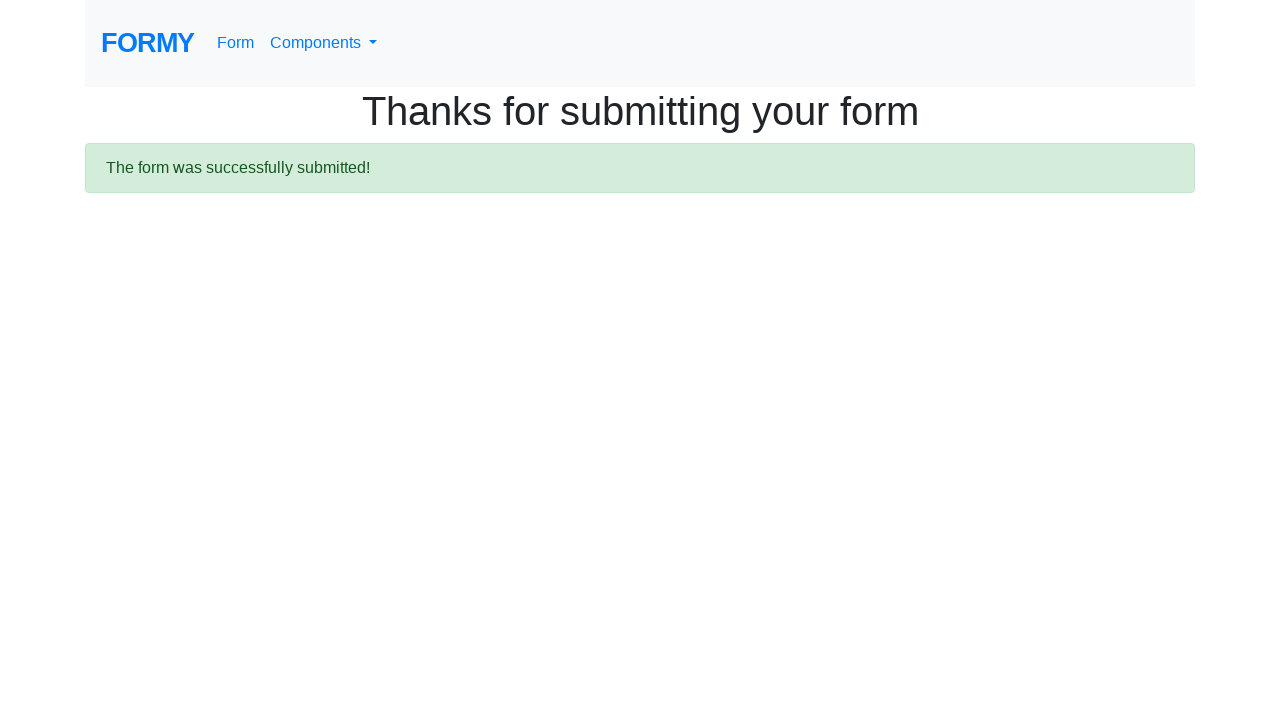

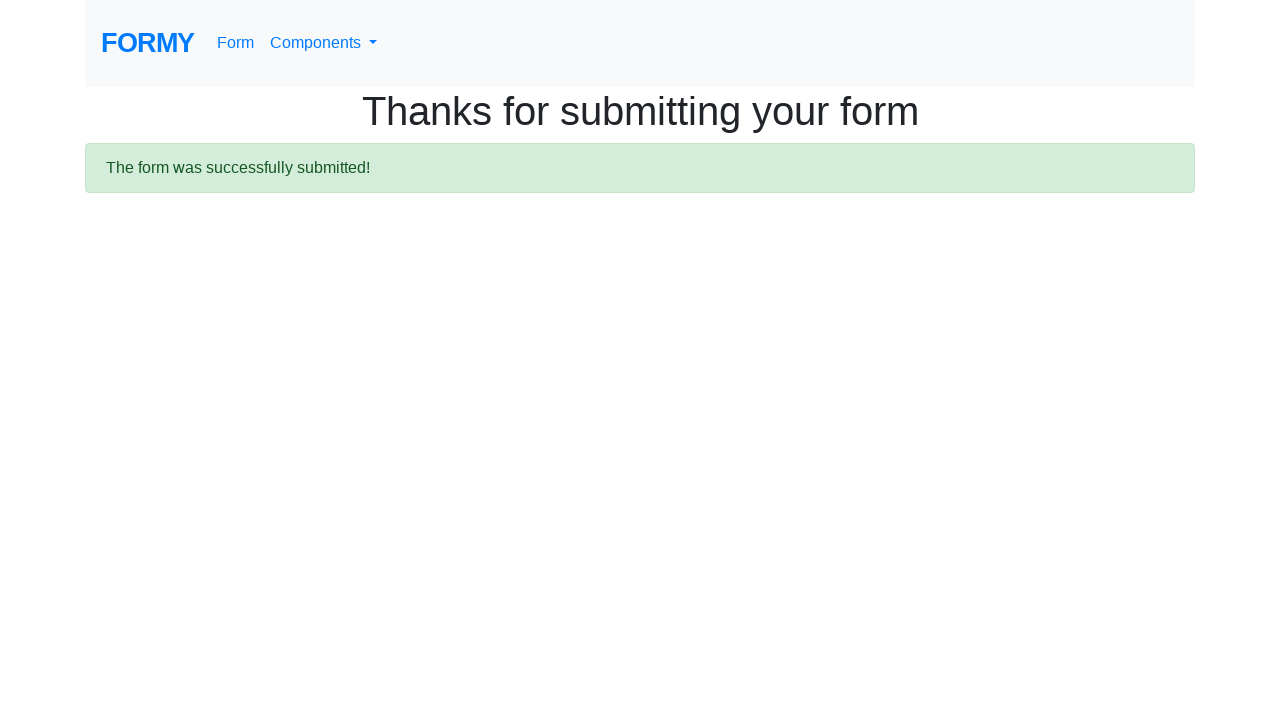